Tests keyboard events functionality by typing text and pressing Enter key on a keyboard events demo page

Starting URL: https://training-support.net/webelements/keyboard-events

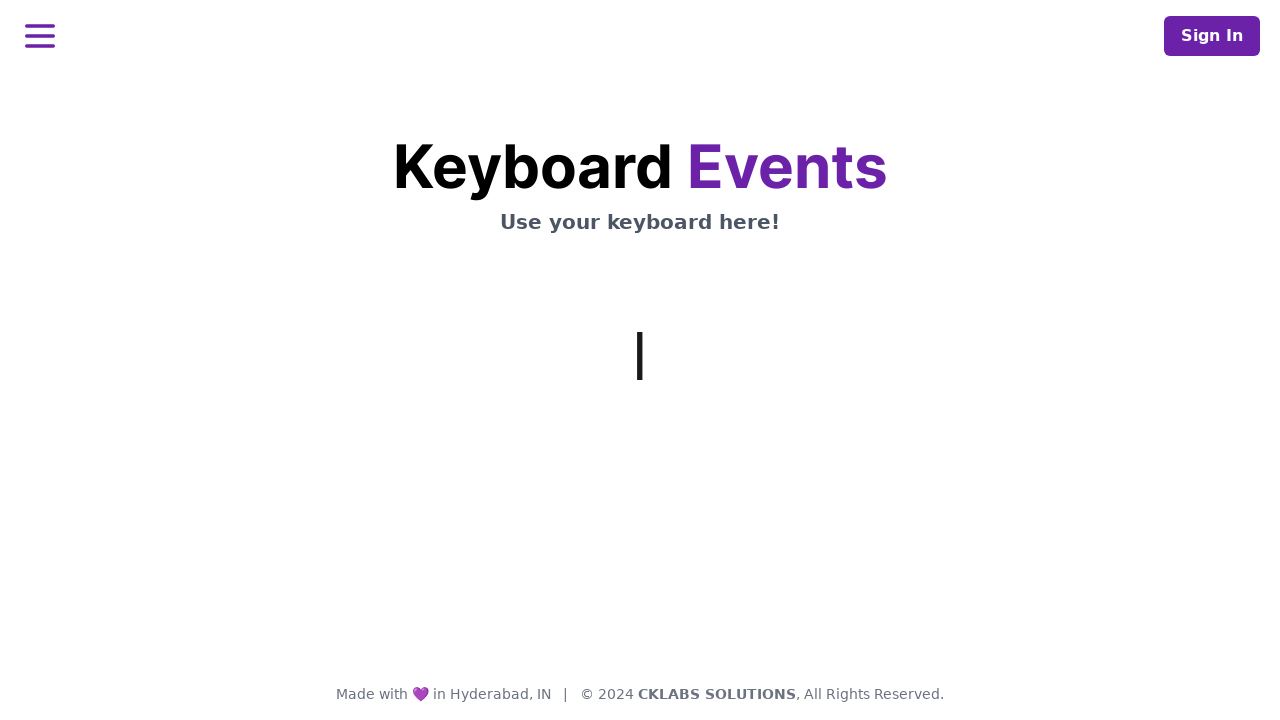

Typed text 'This is coming from Selenium' using keyboard
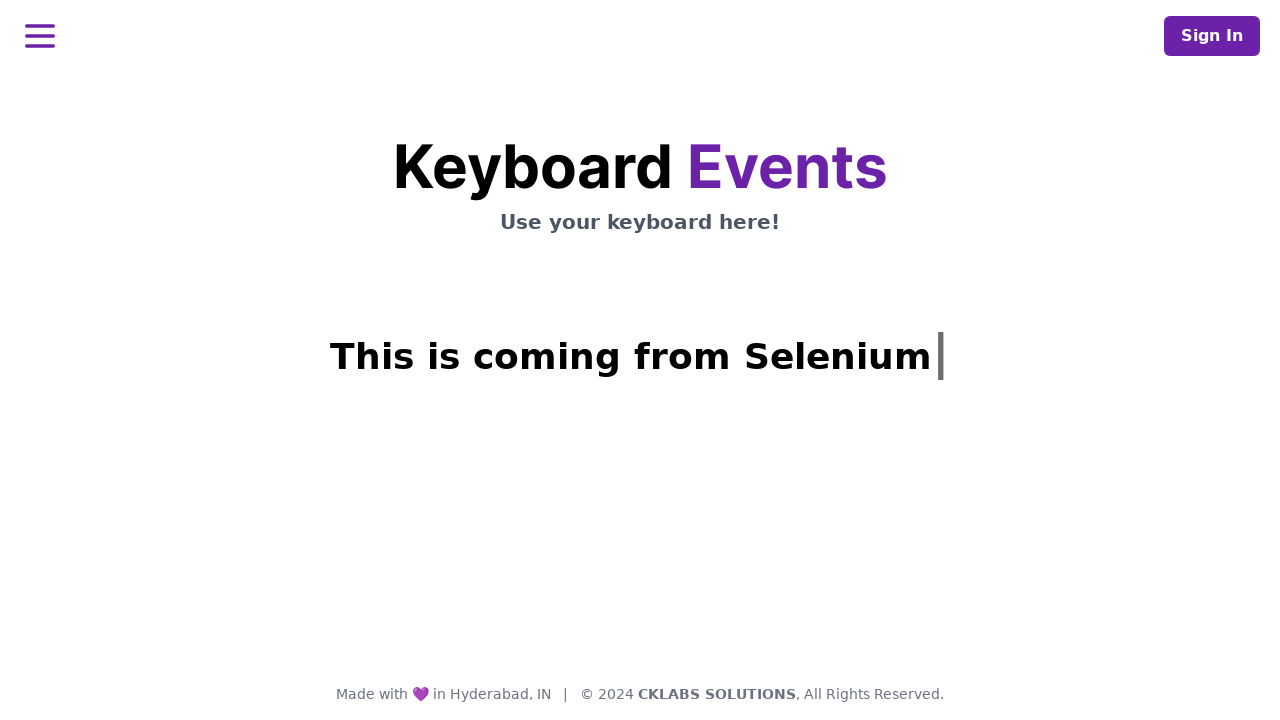

Pressed Enter key
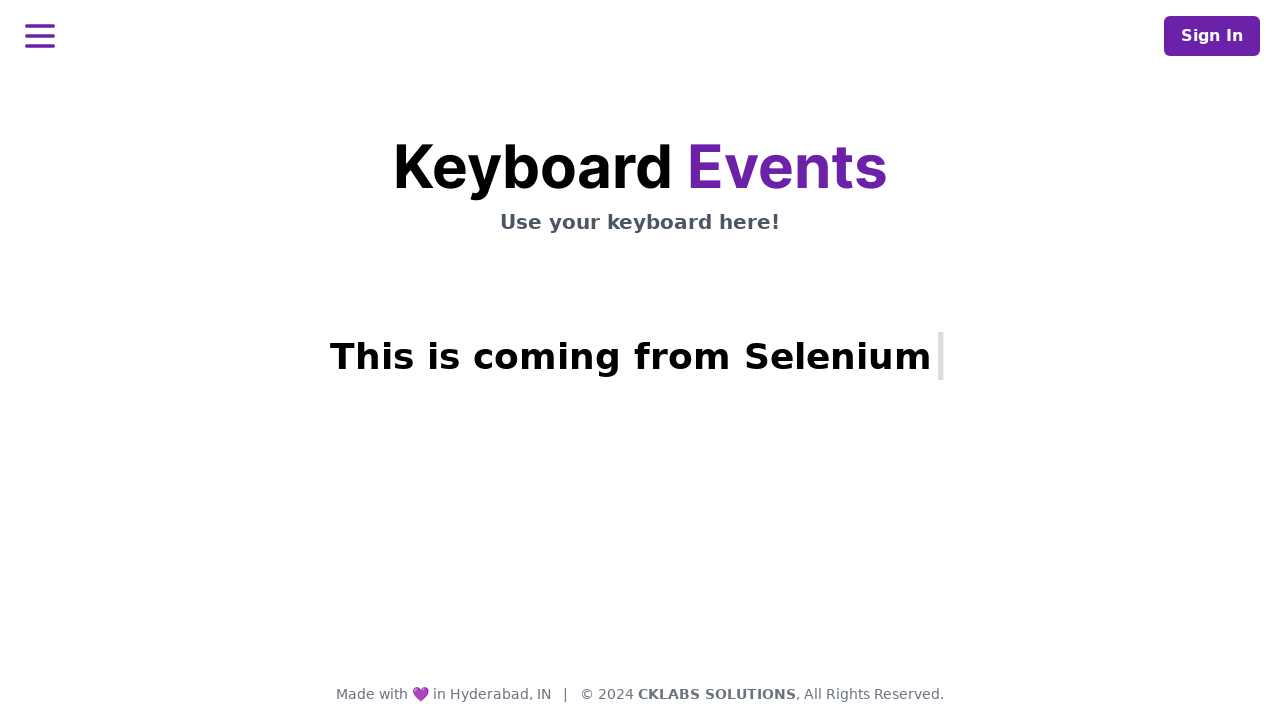

Result message appeared after keyboard events
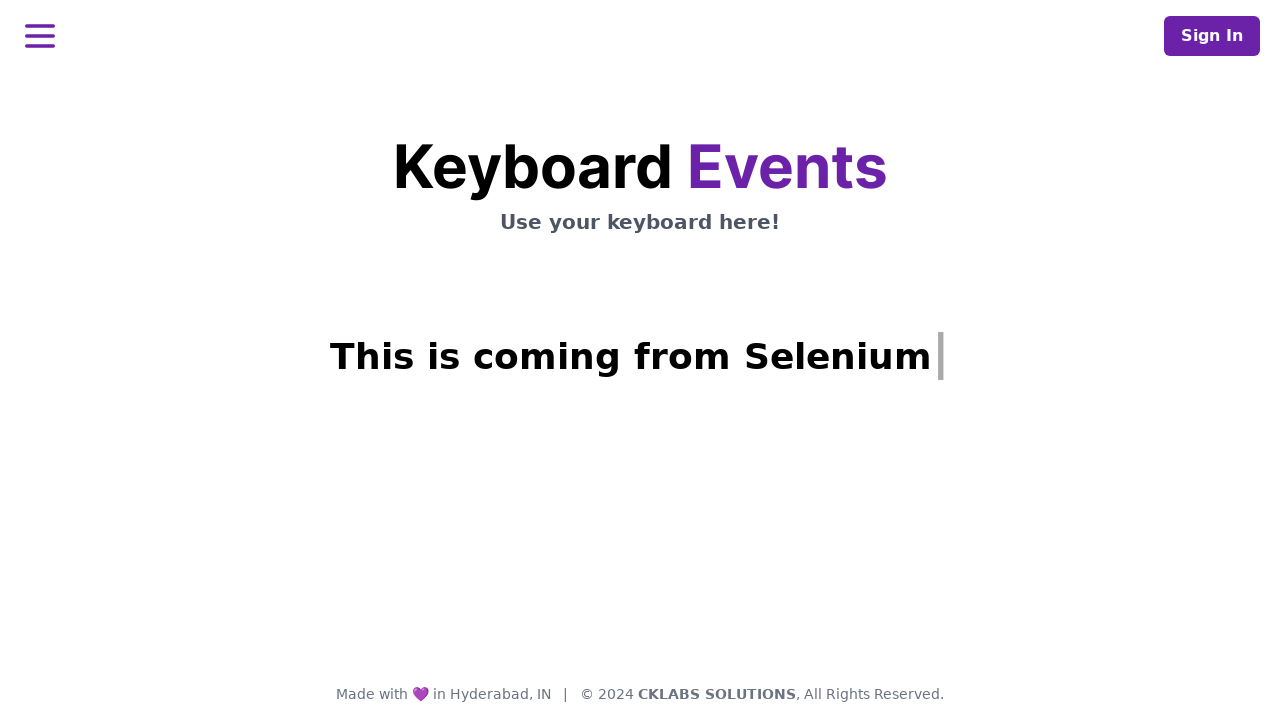

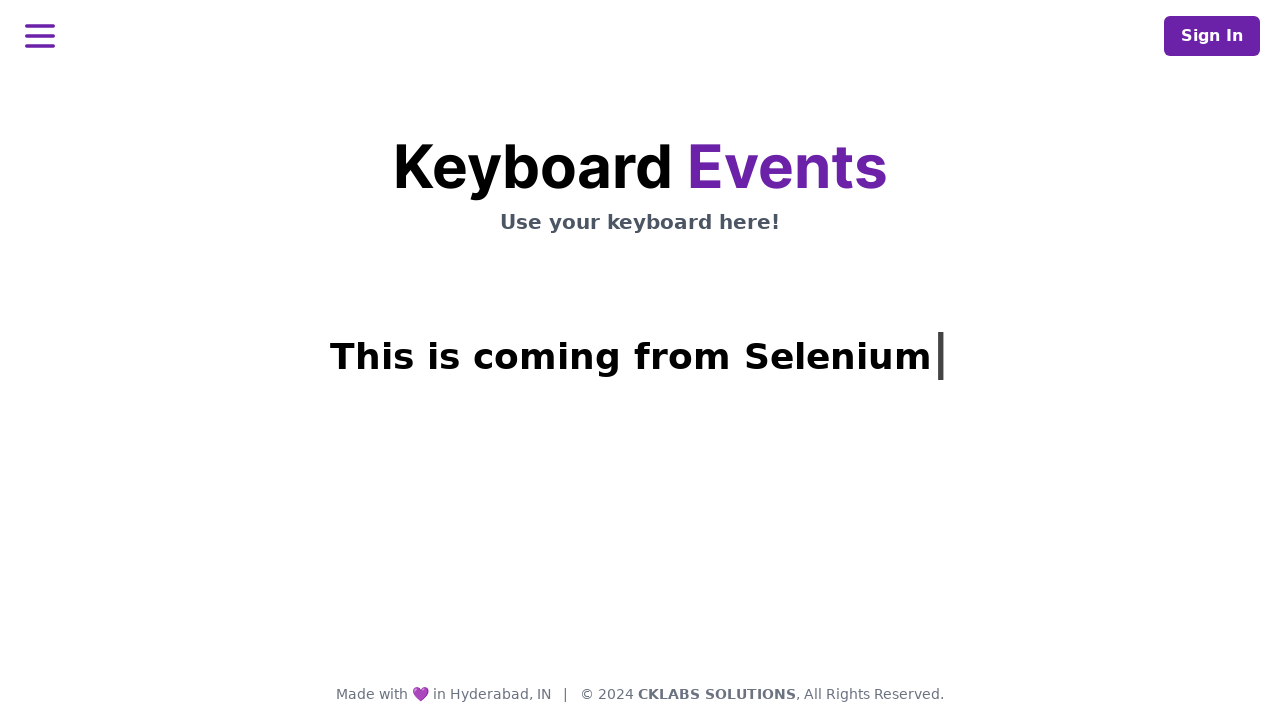